Tests hover functionality on a page with three user images by hovering over each image to reveal hidden links, clicking the links, and verifying the resulting page content before navigating back.

Starting URL: https://the-internet.herokuapp.com/hovers

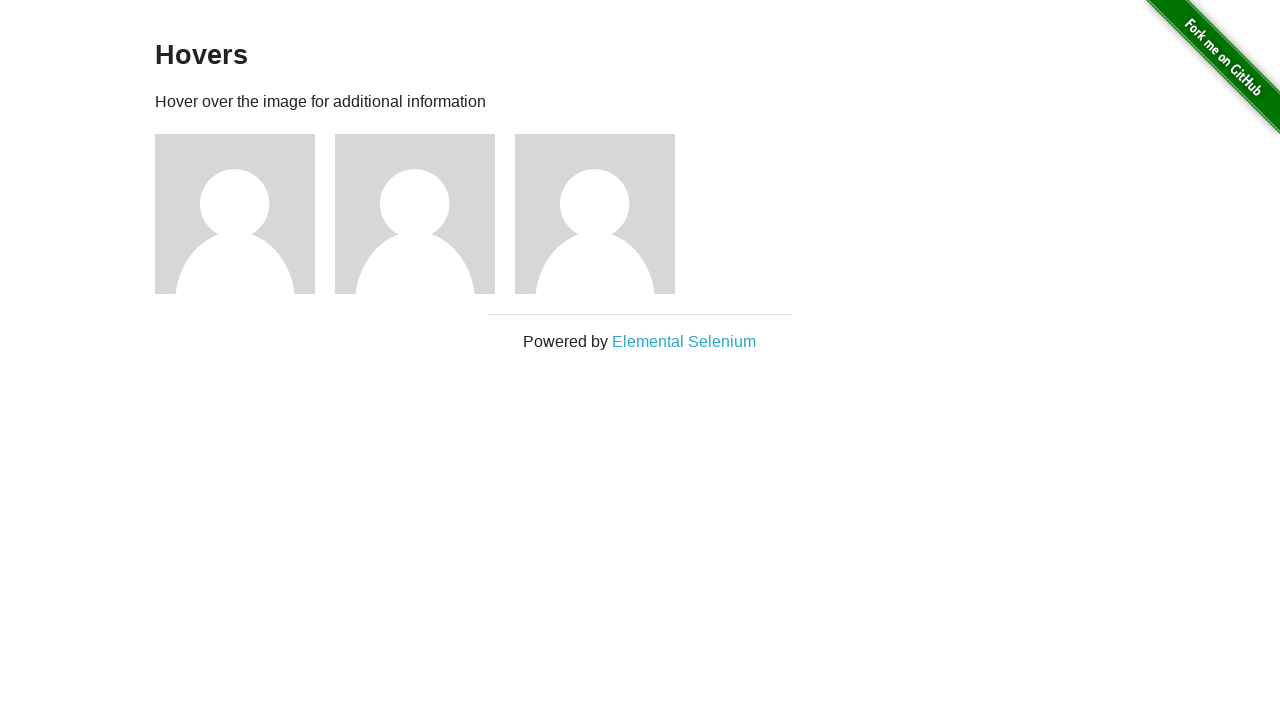

Hovered over first user image to reveal hidden link at (235, 214) on xpath=//*[@id='content']/div/div[1]/img
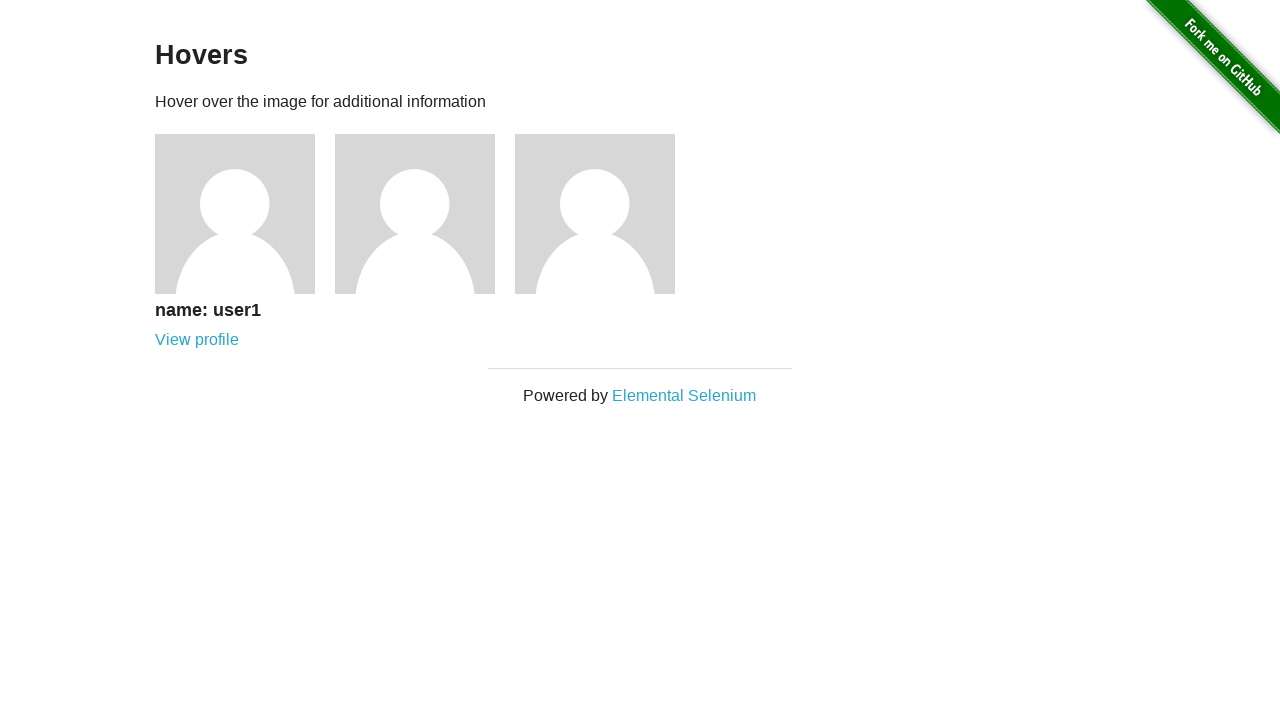

Clicked the hidden link that appeared after hovering over first image at (197, 340) on xpath=//*[@id='content']/div/div[1]/div/a
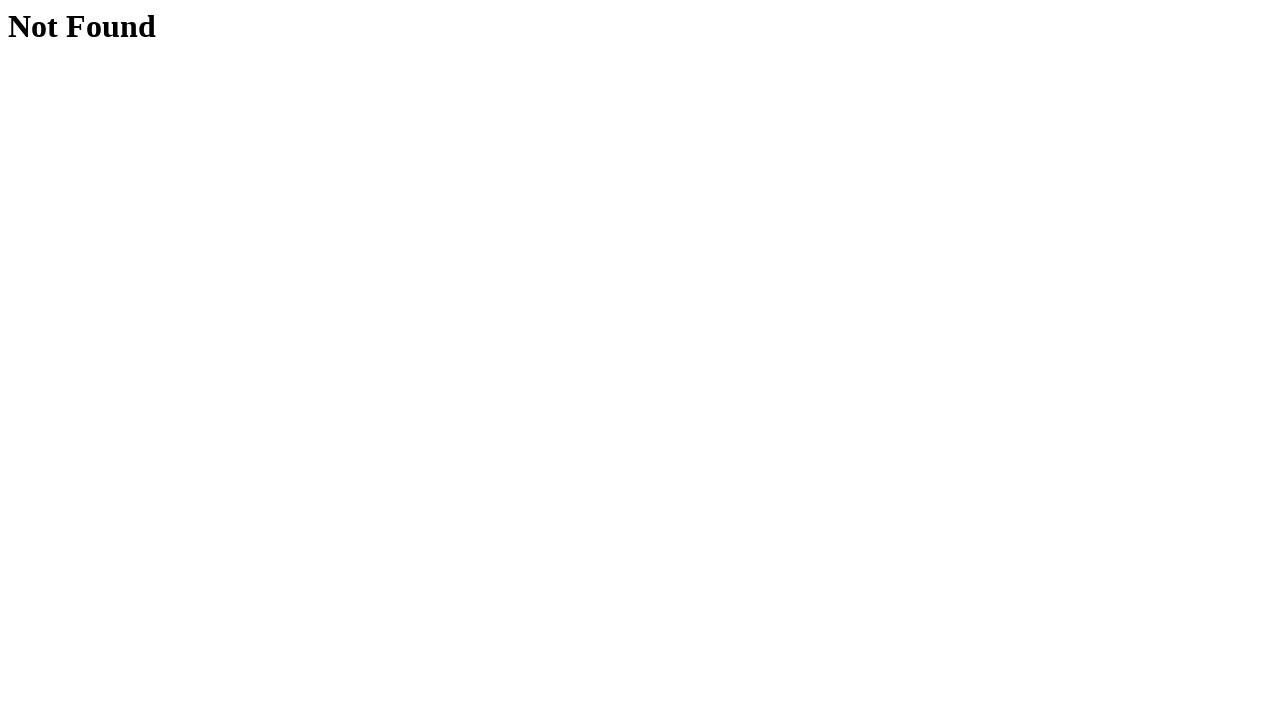

Page loaded and h1 element is visible
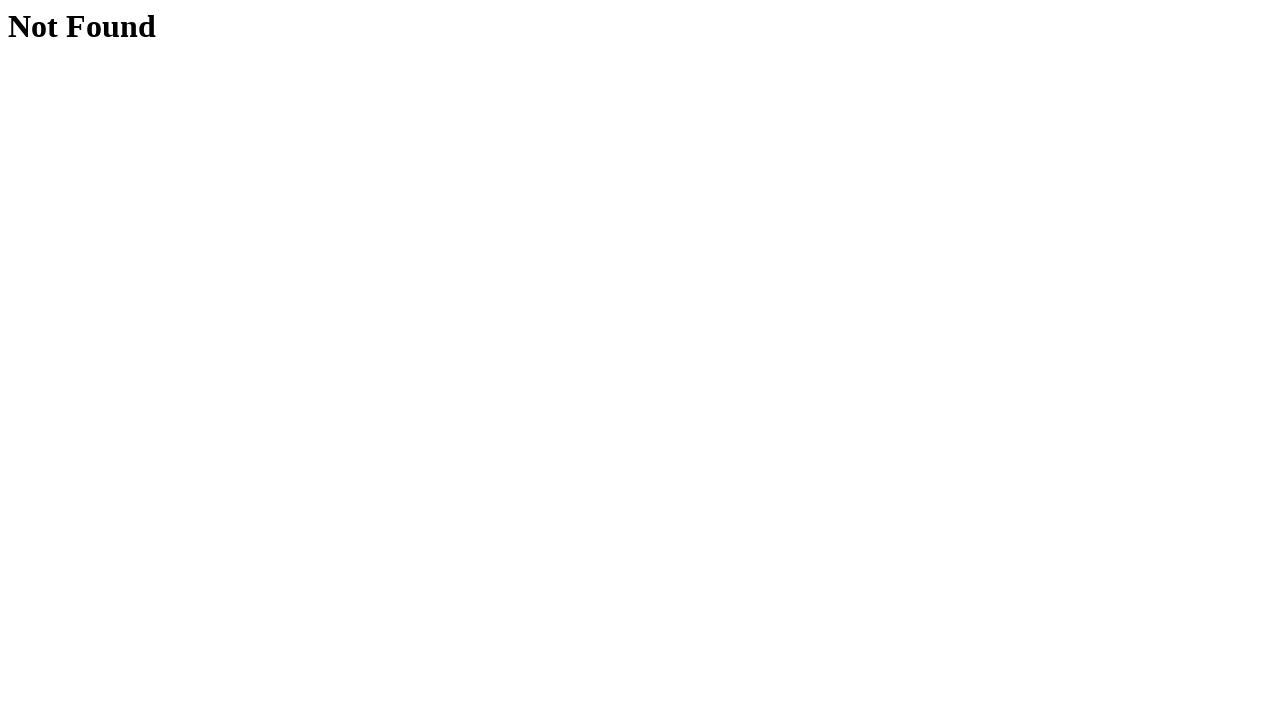

Navigated back to hovers page
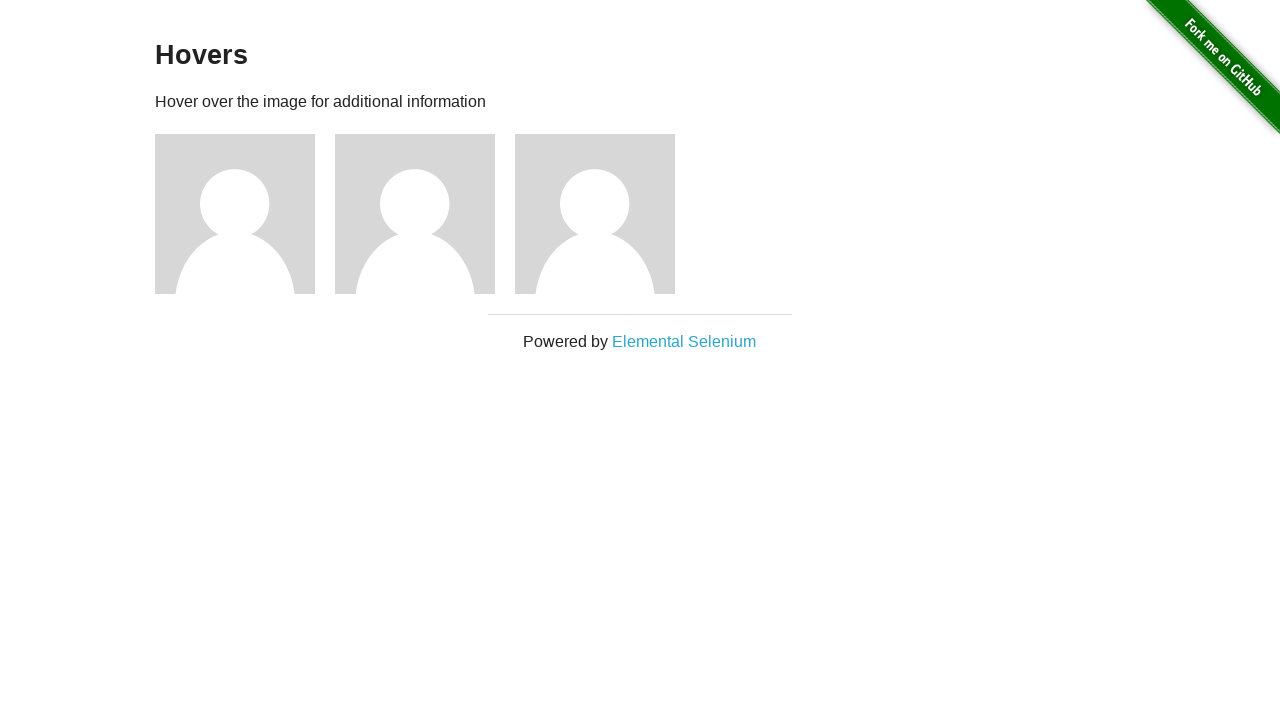

Hovered over second user image to reveal hidden link at (415, 214) on xpath=//*[@id='content']/div/div[2]/img
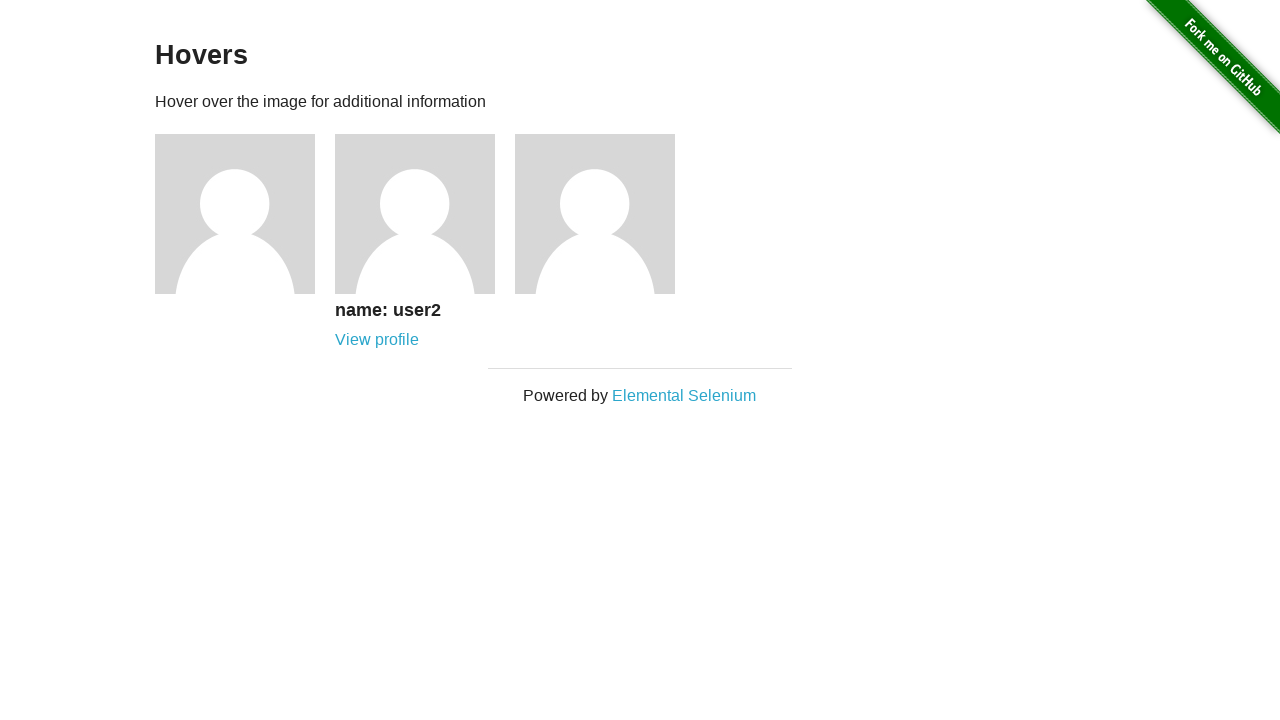

Clicked the hidden link that appeared after hovering over second image at (377, 340) on xpath=//*[@id='content']/div/div[2]/div/a
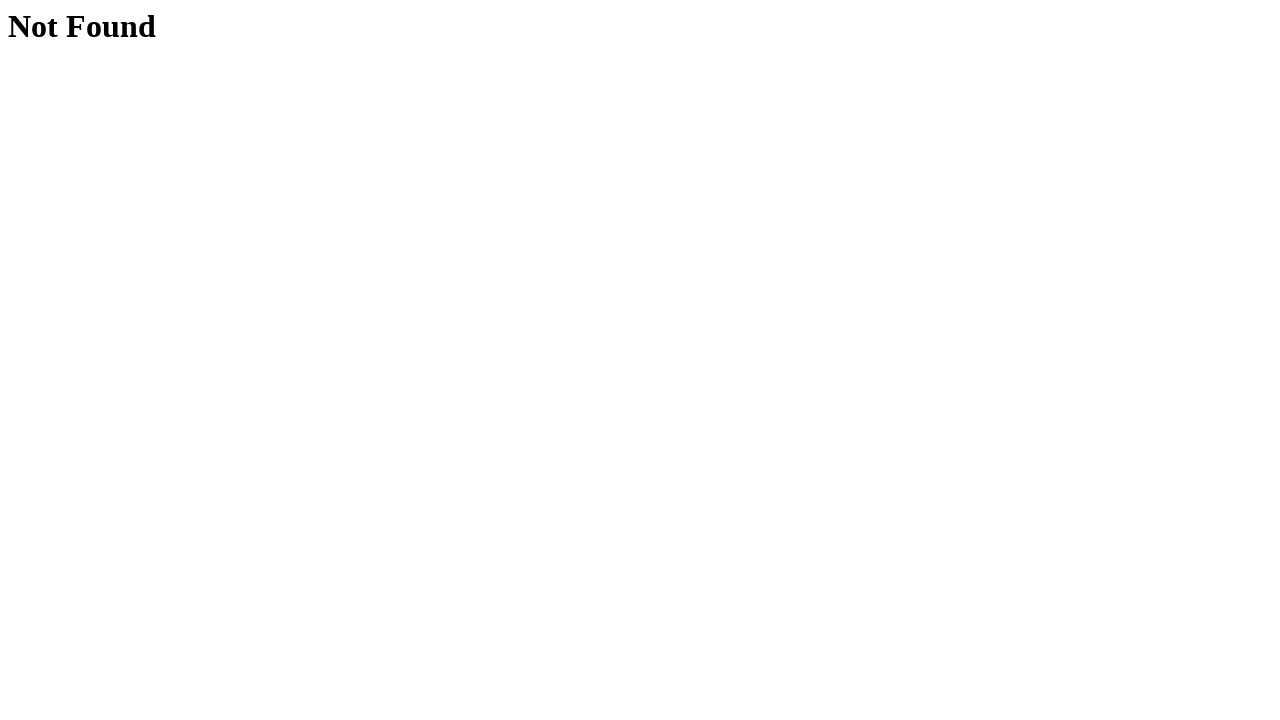

Page loaded and h1 element is visible
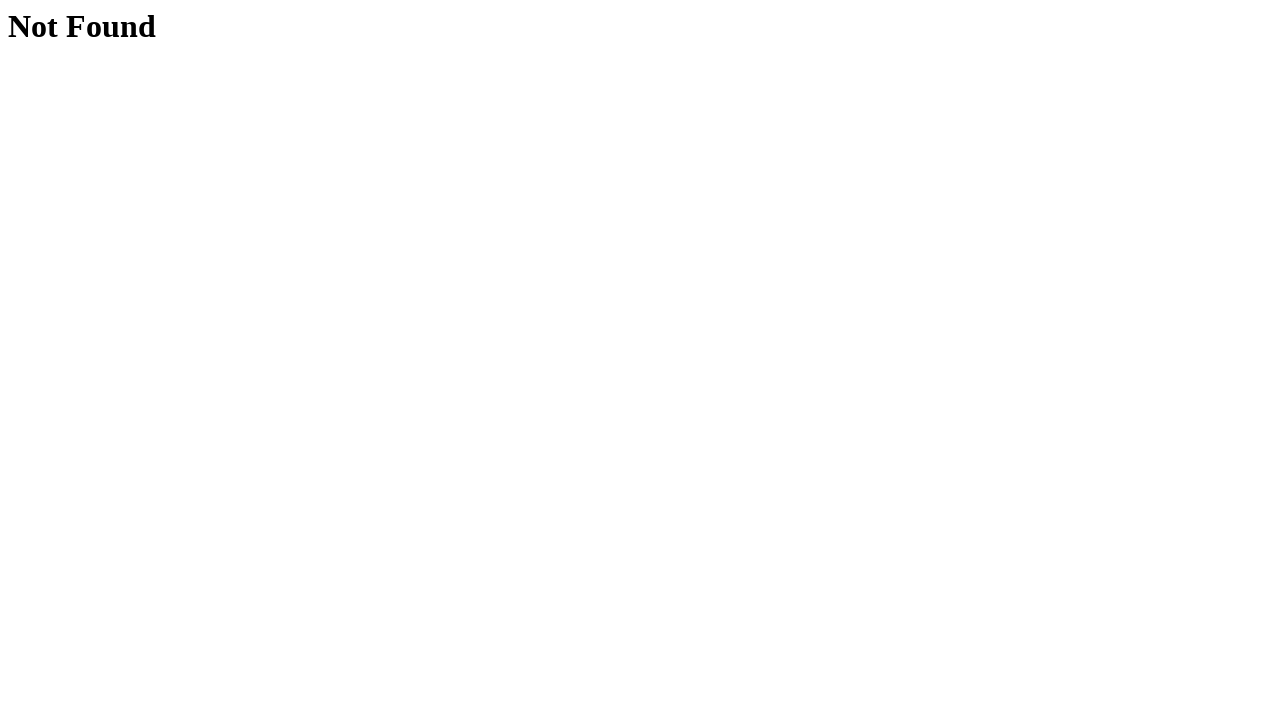

Navigated back to hovers page
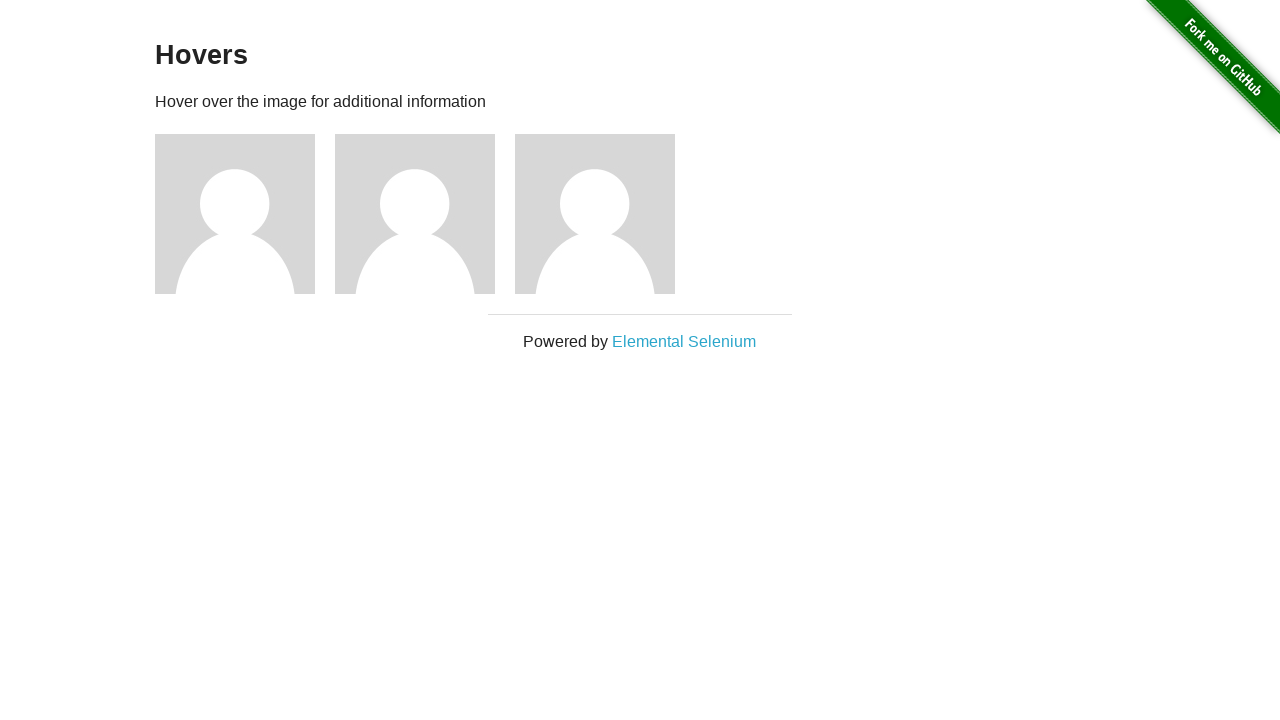

Hovered over third user image to reveal hidden link at (595, 214) on xpath=//*[@id='content']/div/div[3]/img
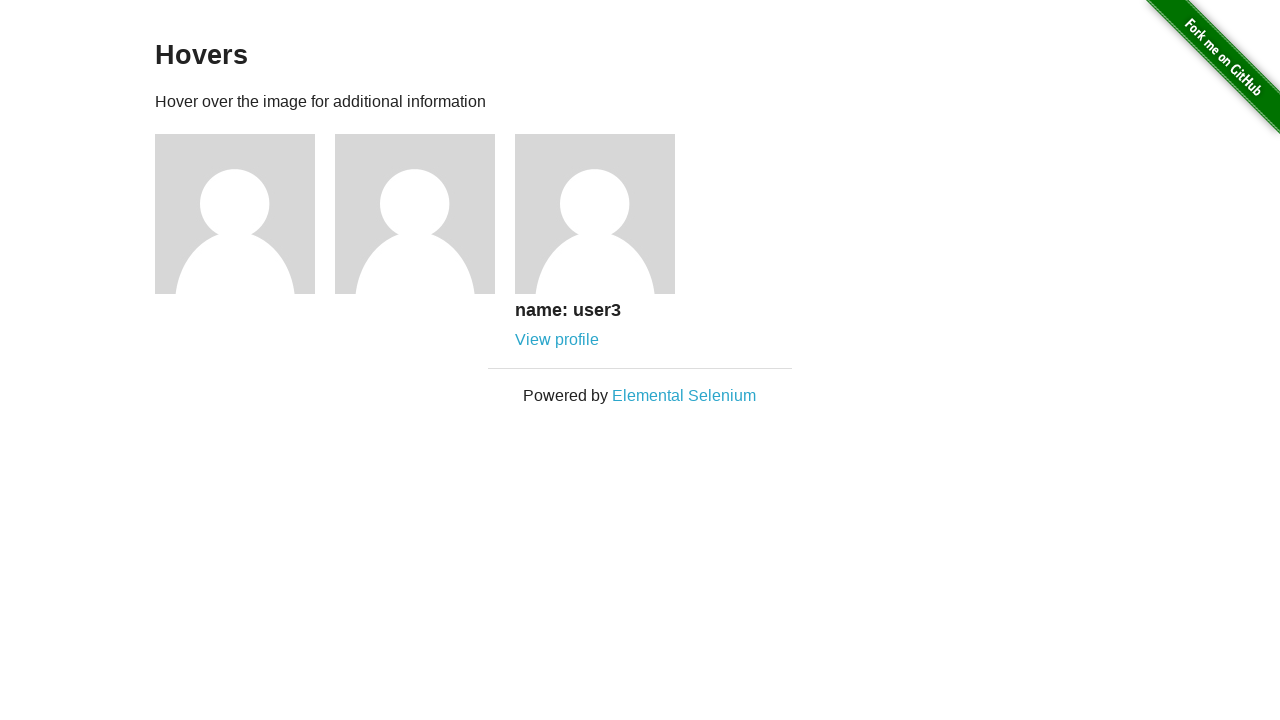

Clicked the hidden link that appeared after hovering over third image at (557, 340) on xpath=//*[@id='content']/div/div[3]/div/a
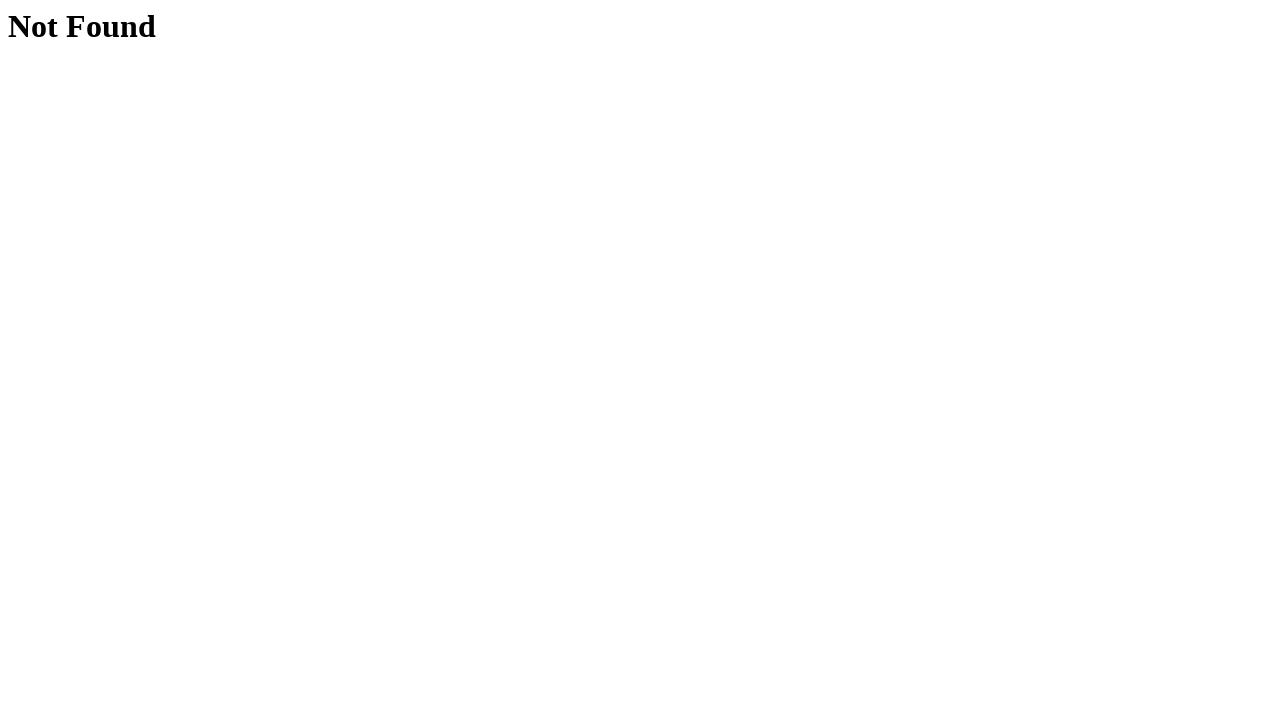

Page loaded and h1 element is visible
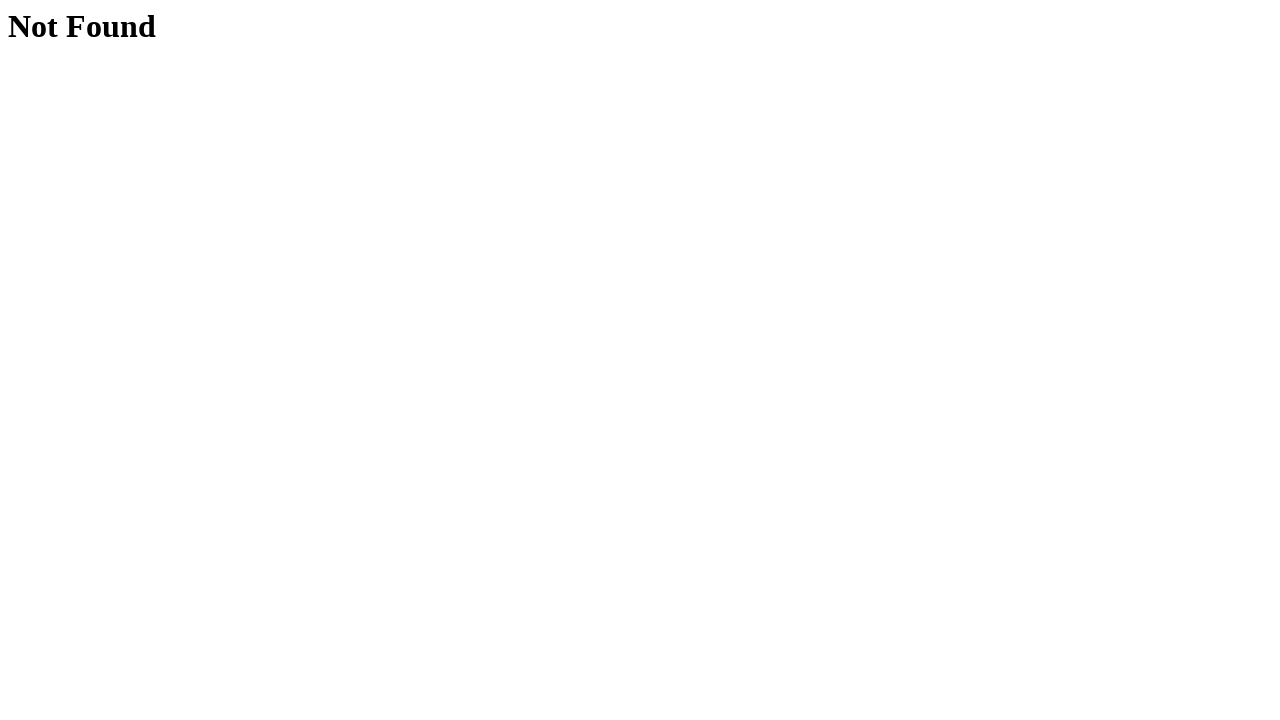

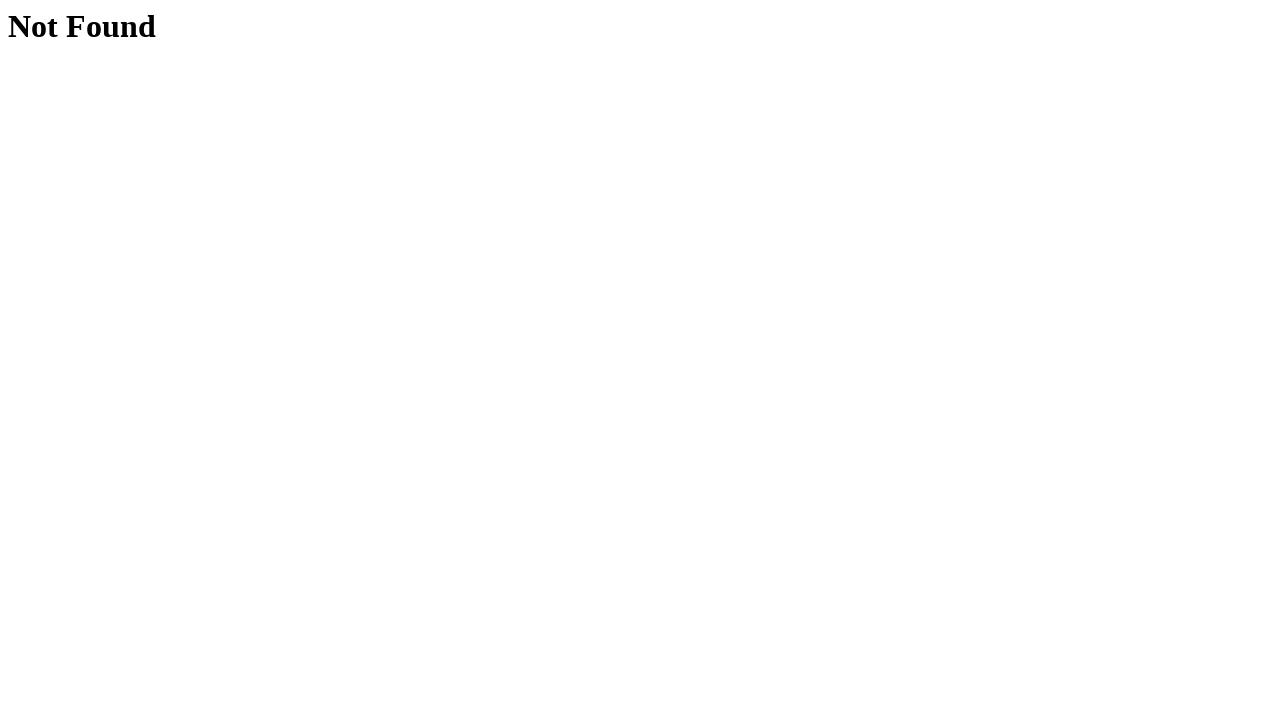